Navigates to Sberbank website and takes a screenshot and captures page title

Starting URL: http://www.sberbank.ru

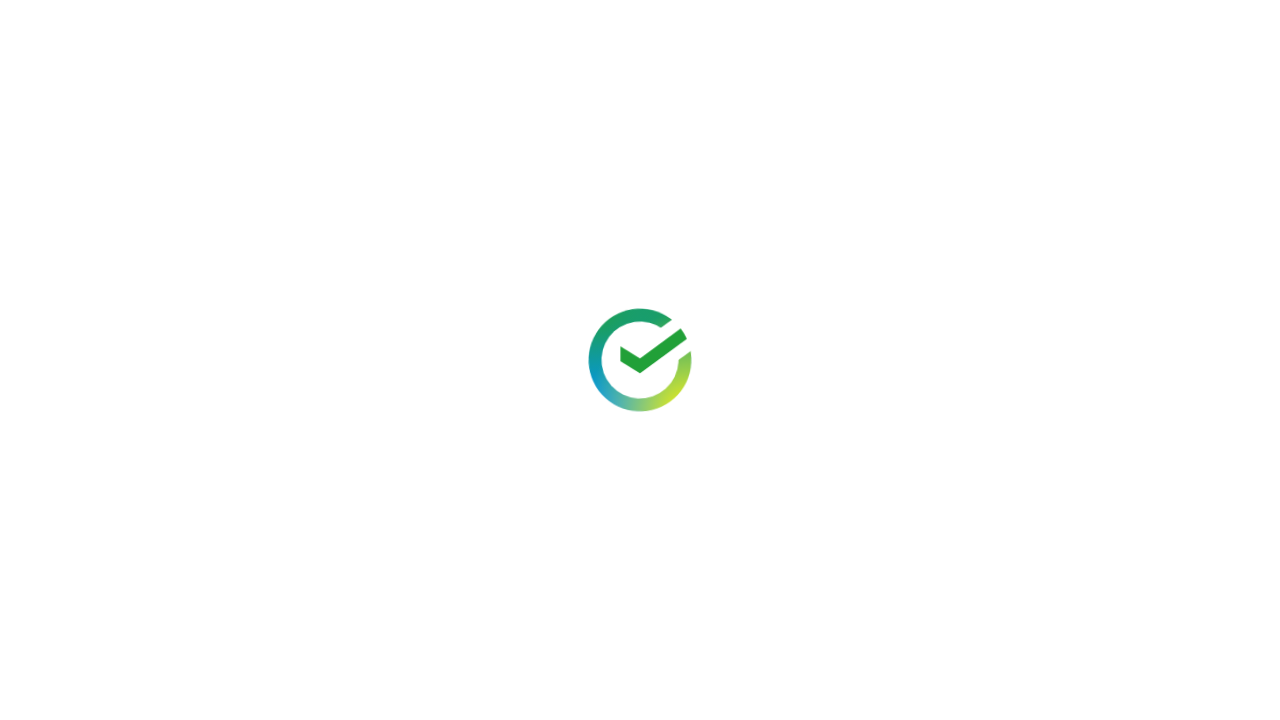

Took screenshot of Sberbank website
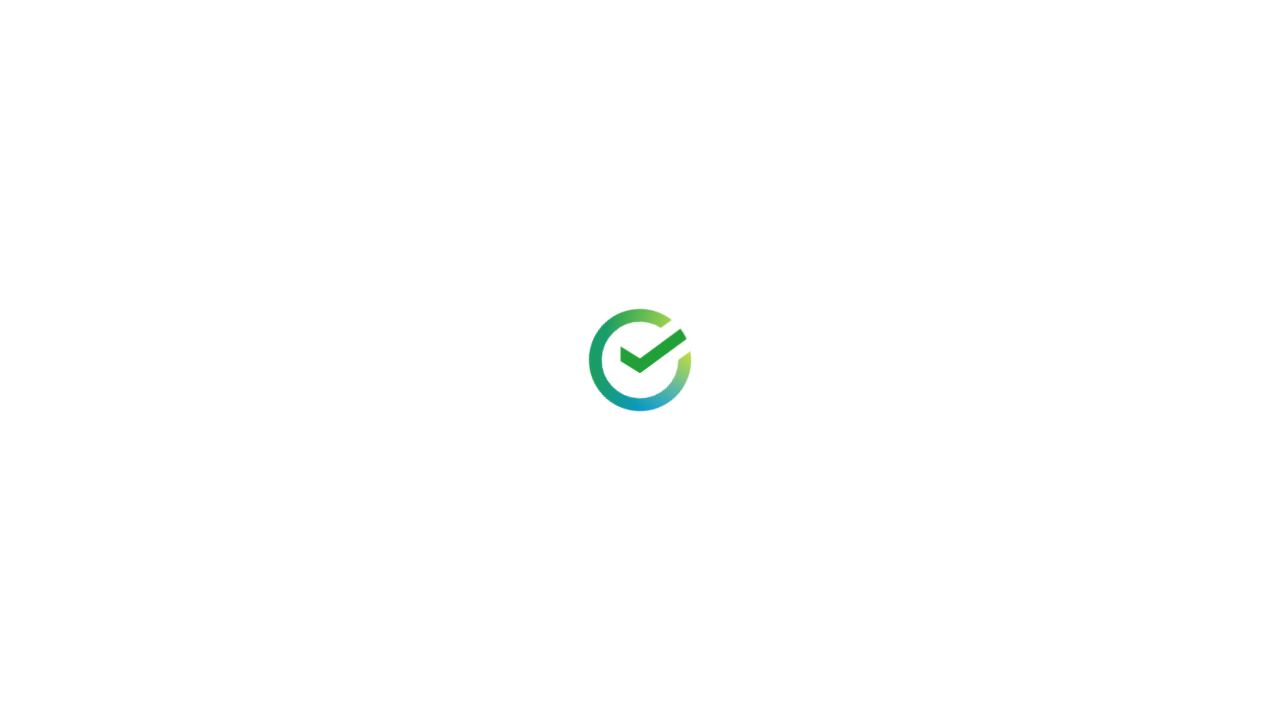

Captured page title
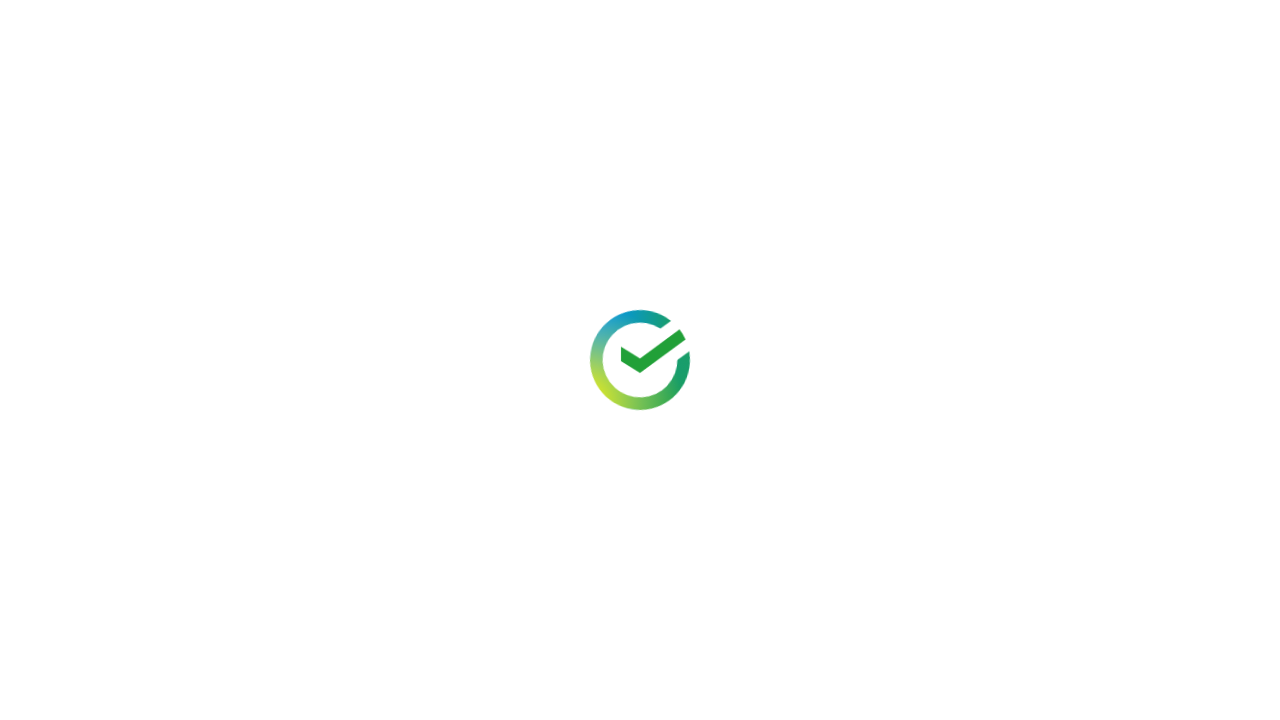

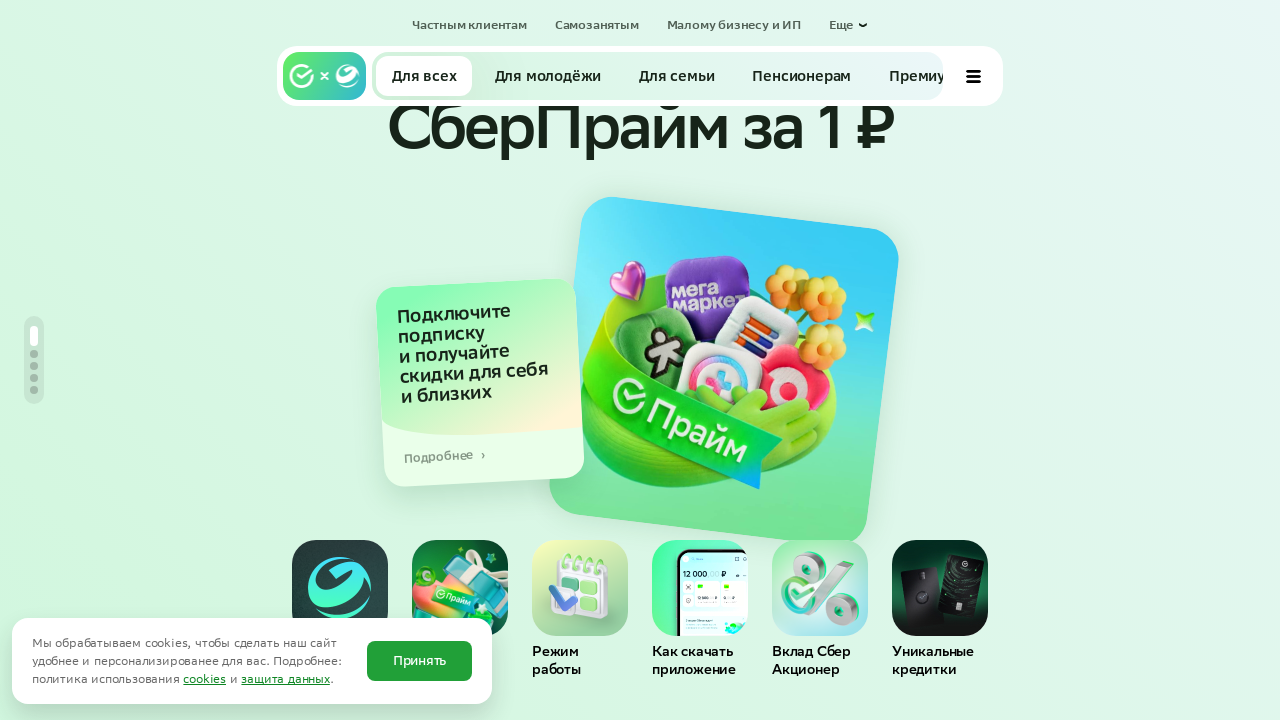